Tests the hidden layers challenge by clicking green button then blue button and verifying green button loses focus

Starting URL: http://www.uitestingplayground.com/hiddenlayers

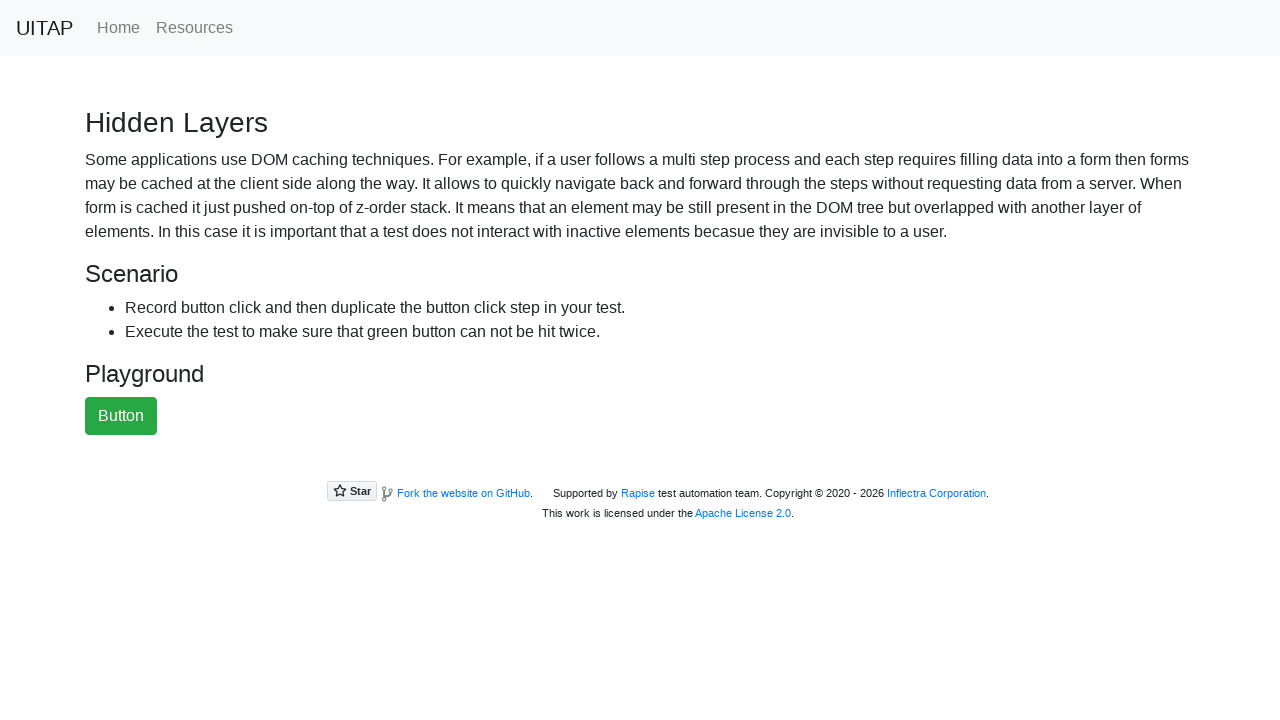

Clicked the green button at (121, 416) on #greenButton
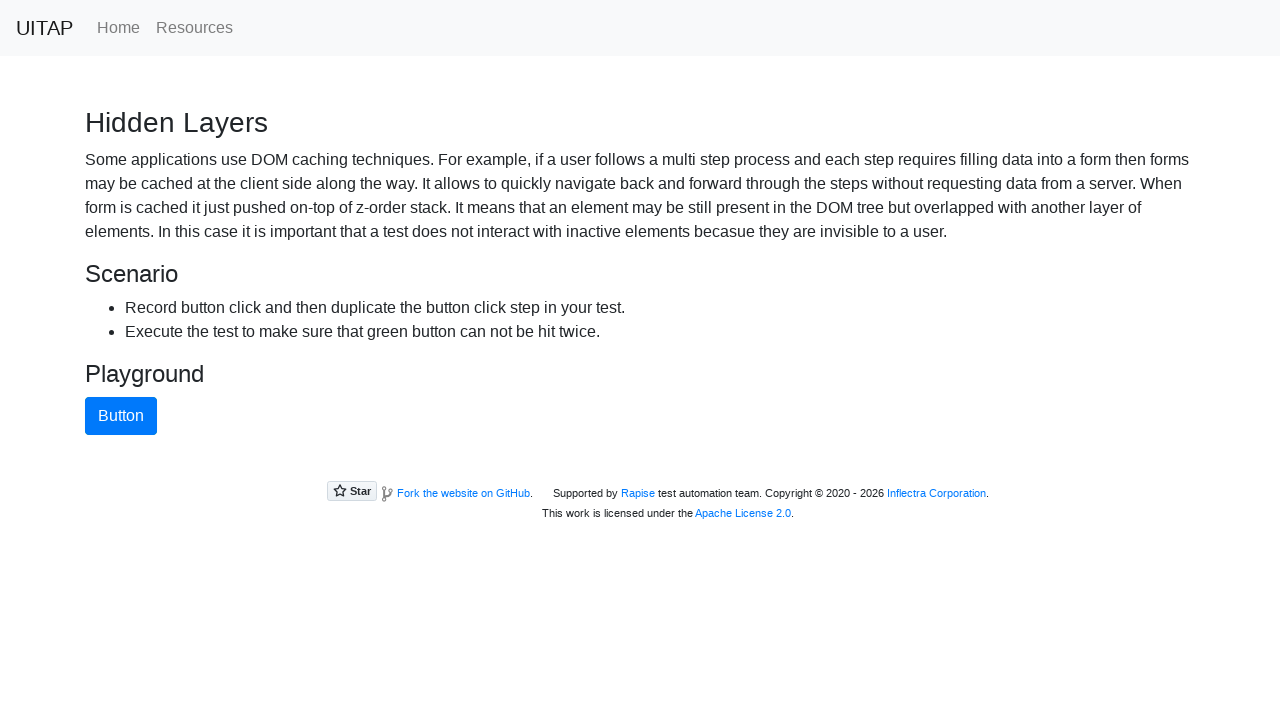

Clicked the blue button at (121, 416) on #blueButton
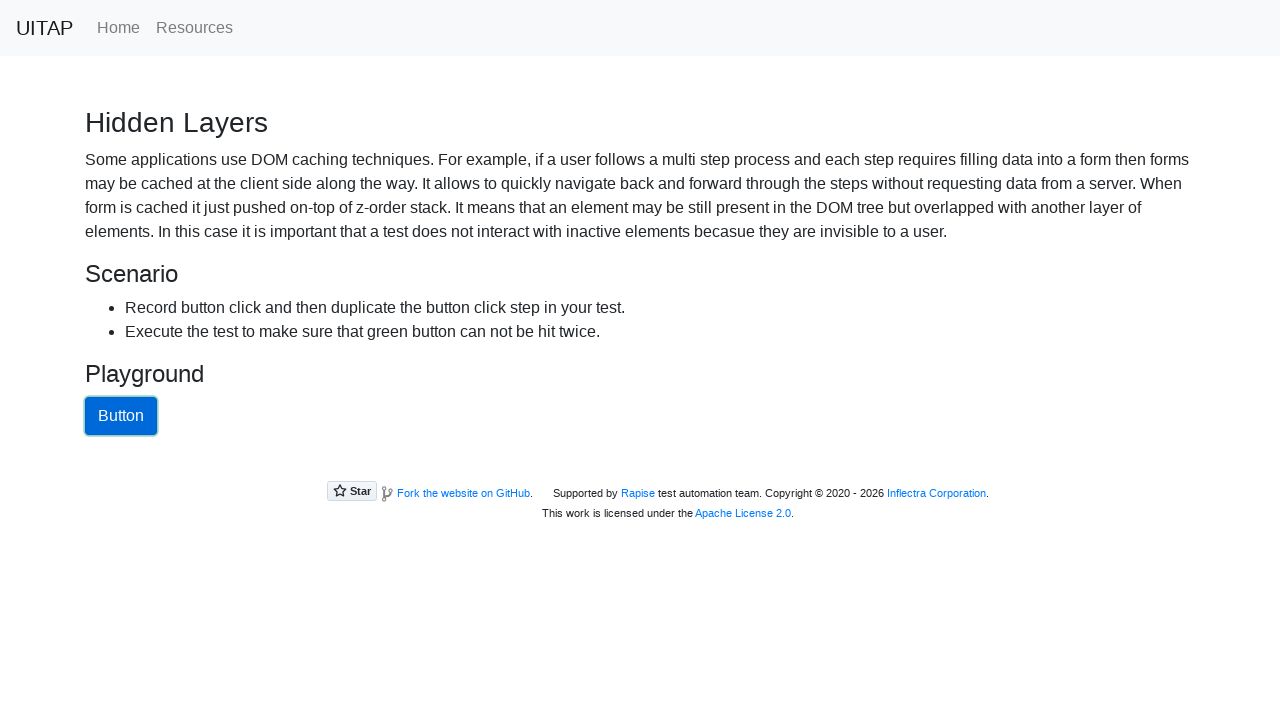

Verified green button is not focused
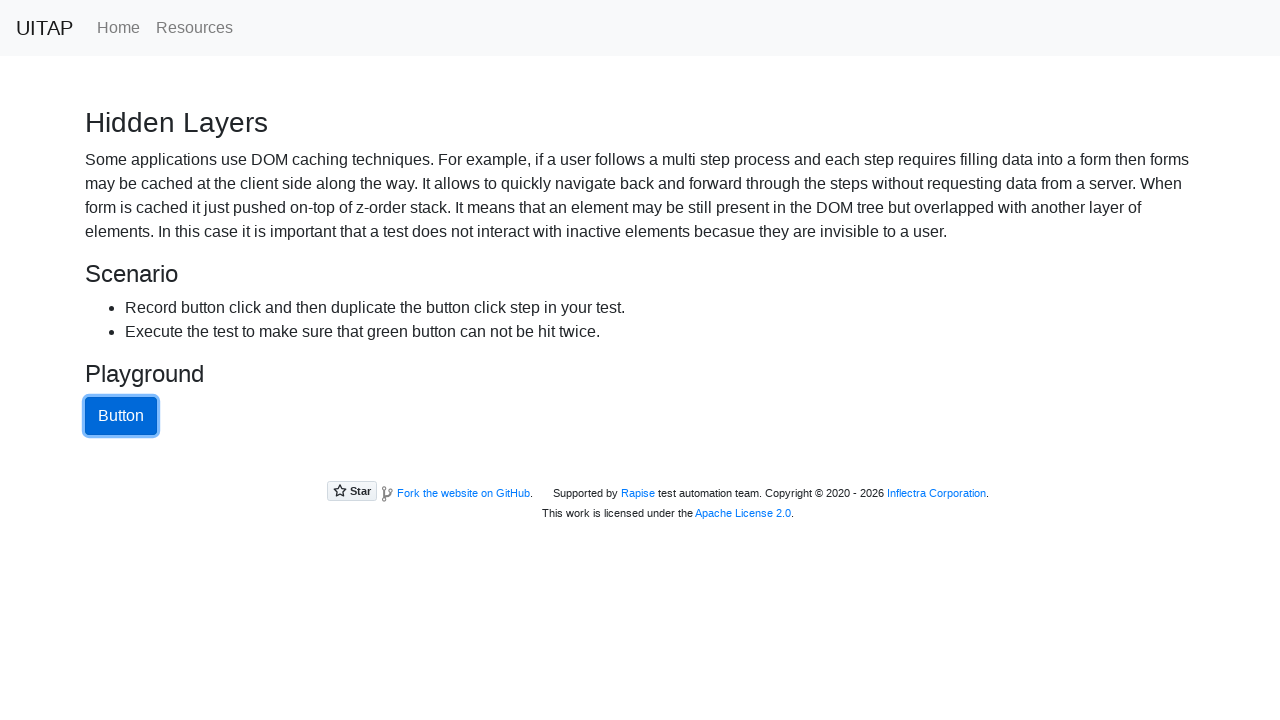

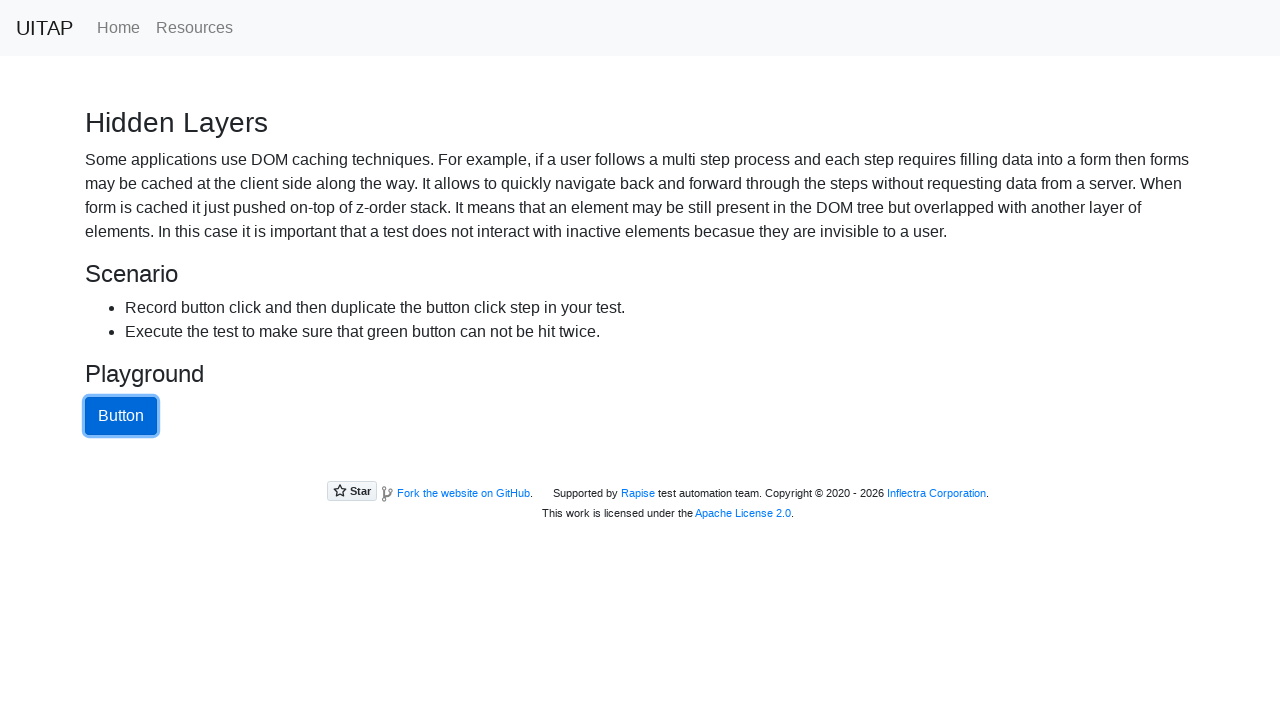